Tests that edits are saved when the input field loses focus (blur event)

Starting URL: https://demo.playwright.dev/todomvc

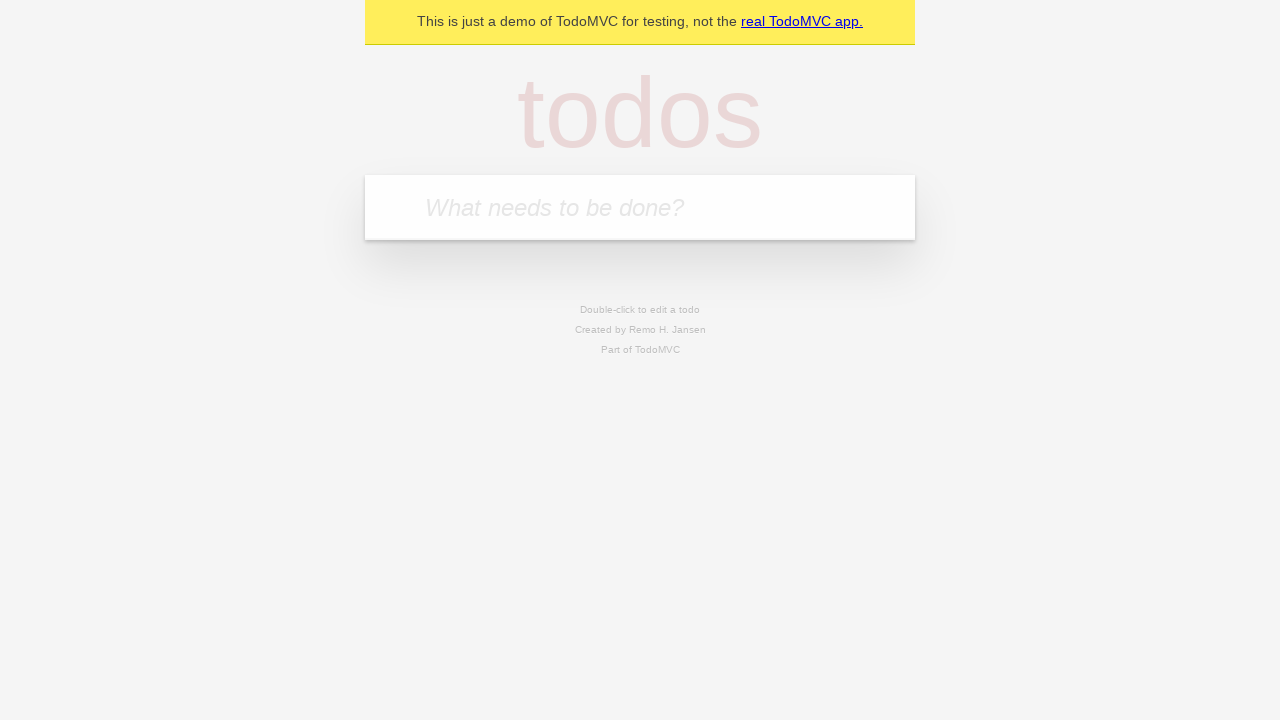

Filled input with first todo 'buy some cheese' on internal:attr=[placeholder="What needs to be done?"i]
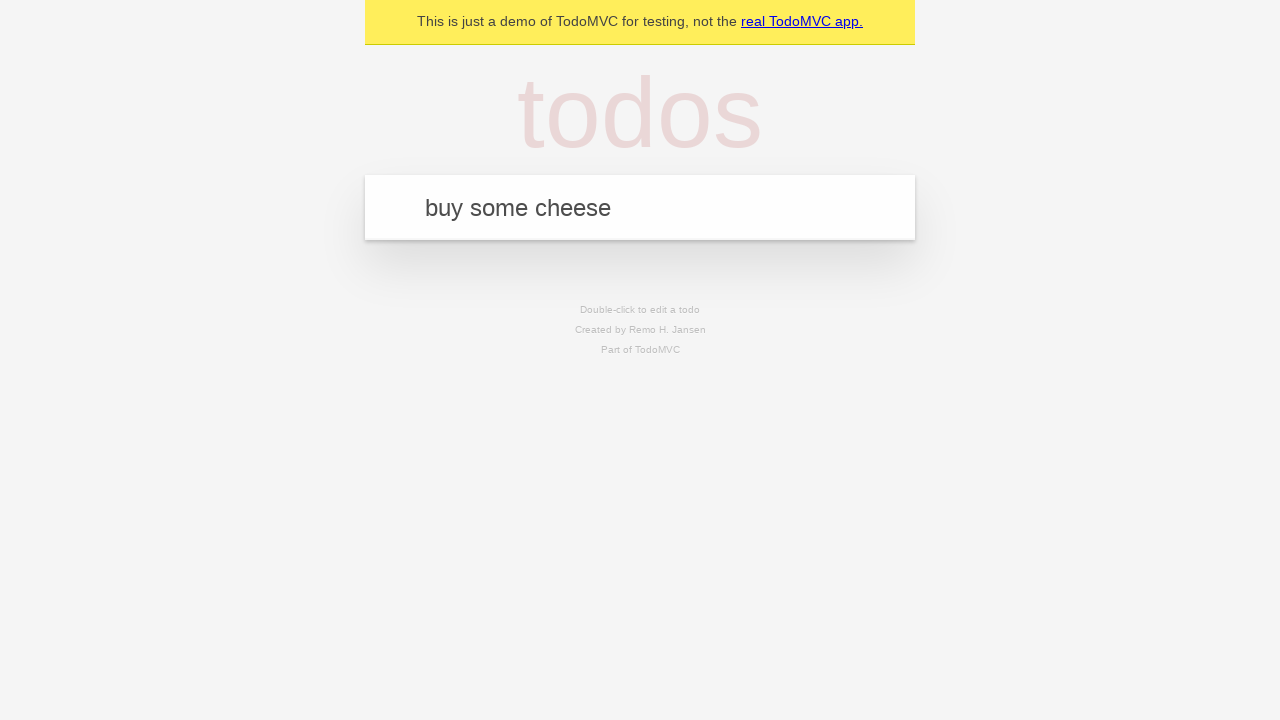

Pressed Enter to create first todo on internal:attr=[placeholder="What needs to be done?"i]
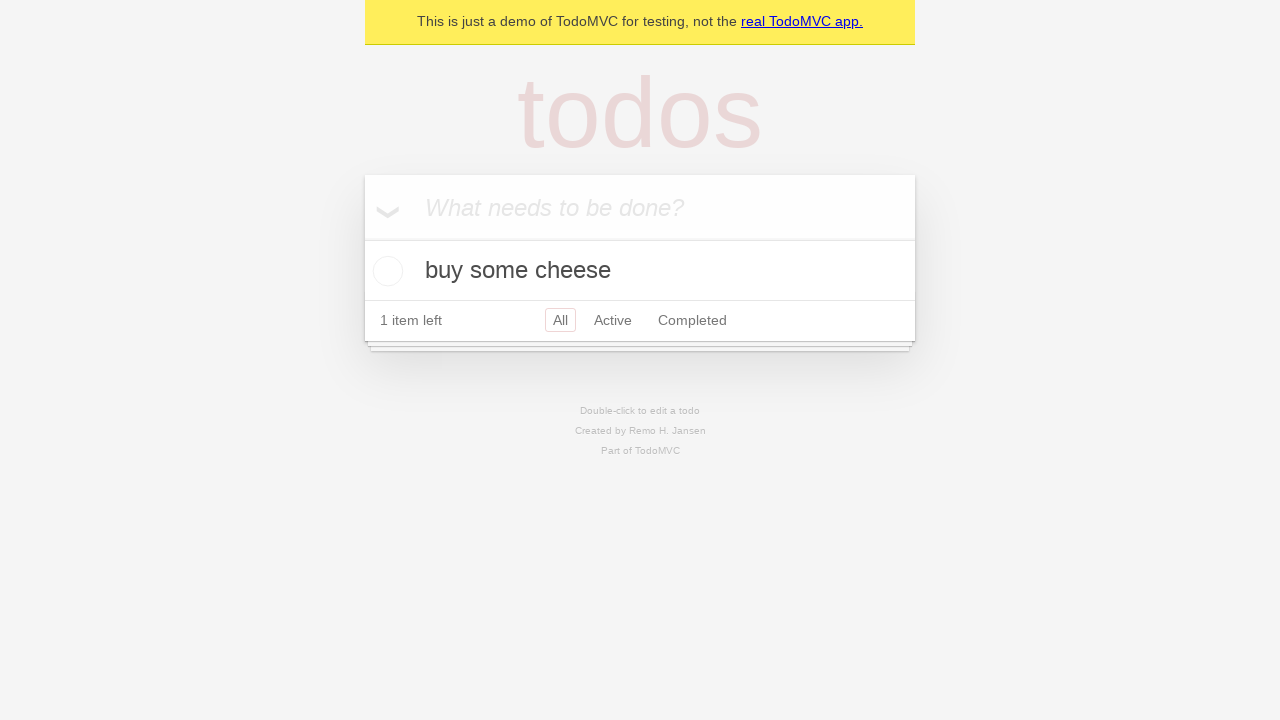

Filled input with second todo 'feed the cat' on internal:attr=[placeholder="What needs to be done?"i]
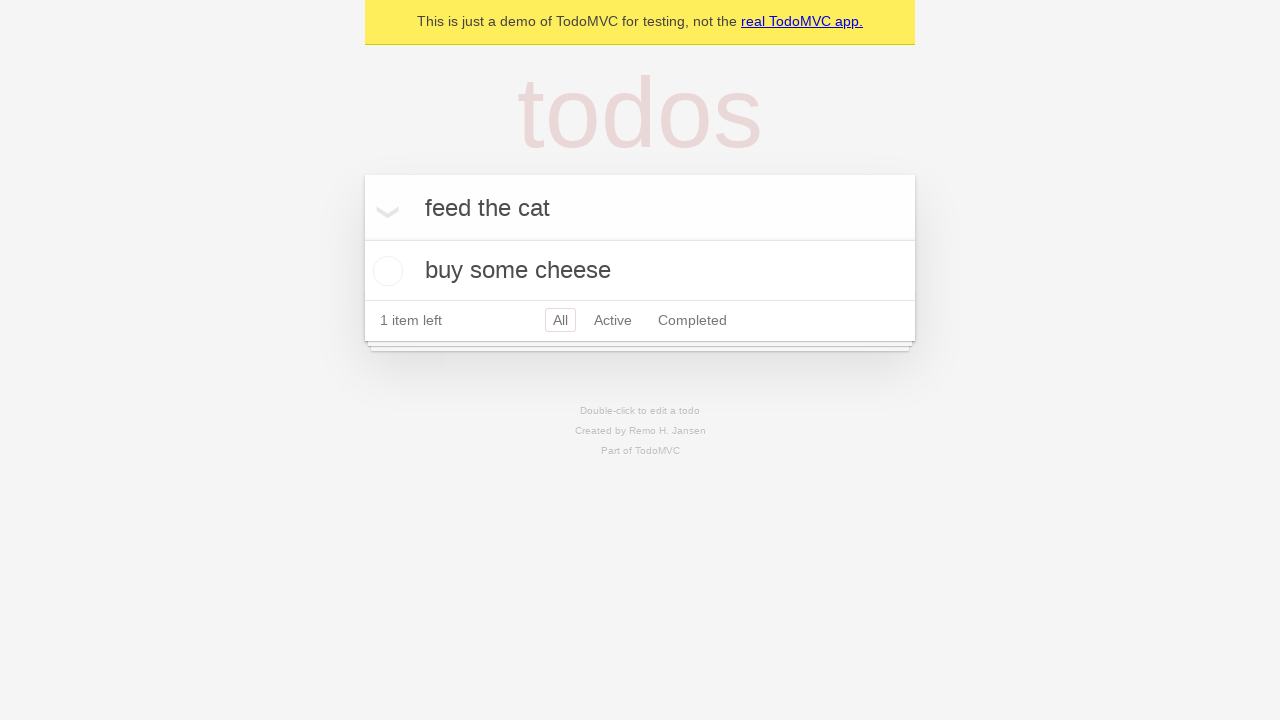

Pressed Enter to create second todo on internal:attr=[placeholder="What needs to be done?"i]
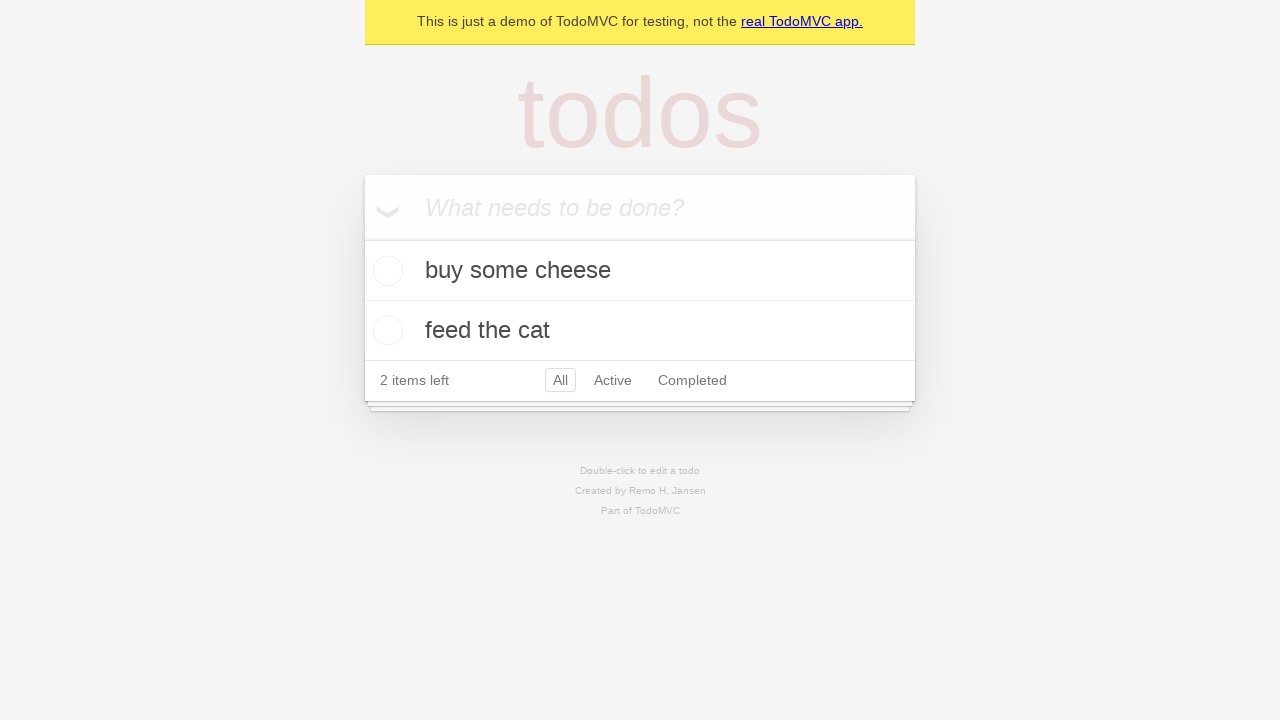

Filled input with third todo 'book a doctors appointment' on internal:attr=[placeholder="What needs to be done?"i]
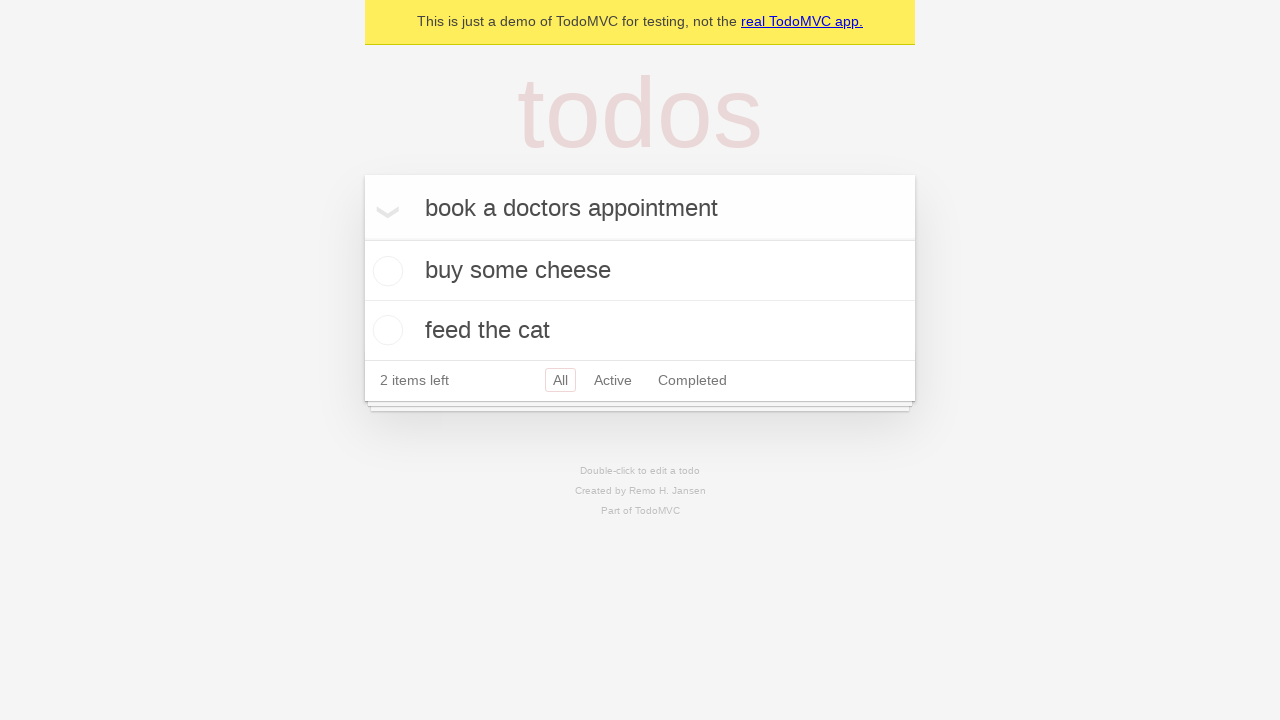

Pressed Enter to create third todo on internal:attr=[placeholder="What needs to be done?"i]
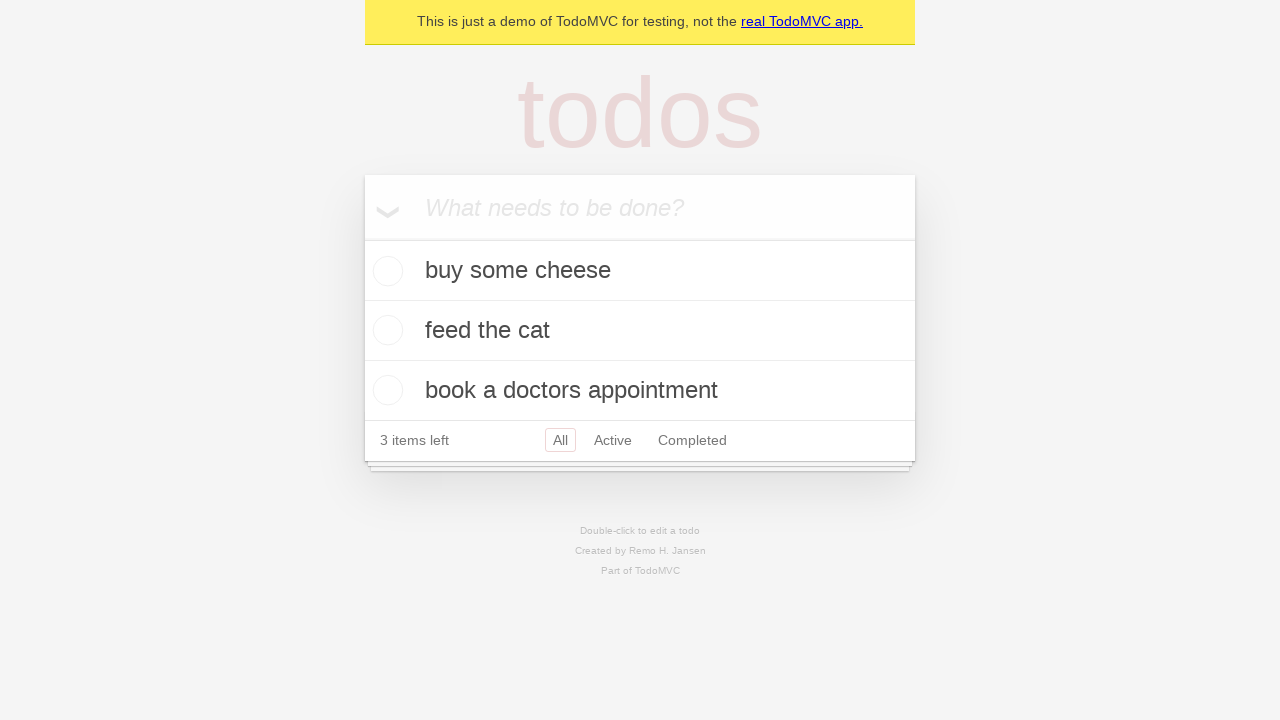

Double-clicked second todo to enter edit mode at (640, 331) on [data-testid='todo-item'] >> nth=1
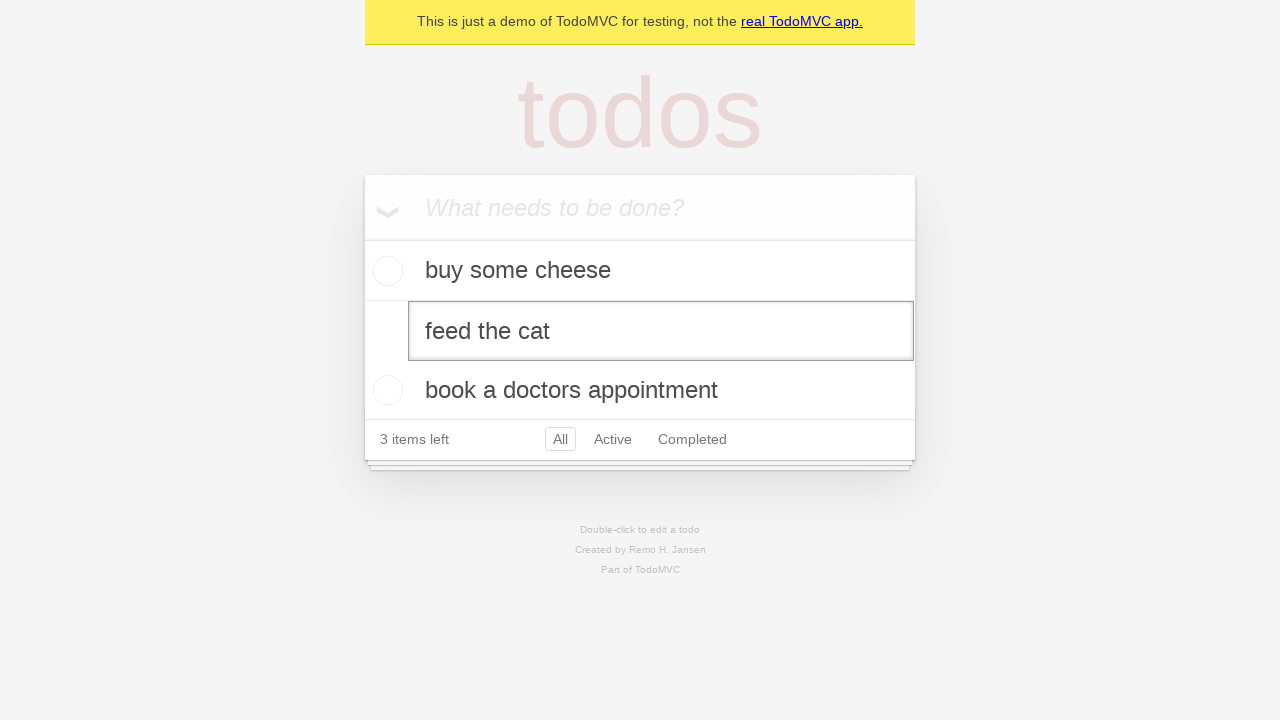

Changed second todo text to 'buy some sausages' on [data-testid='todo-item'] >> nth=1 >> internal:role=textbox[name="Edit"i]
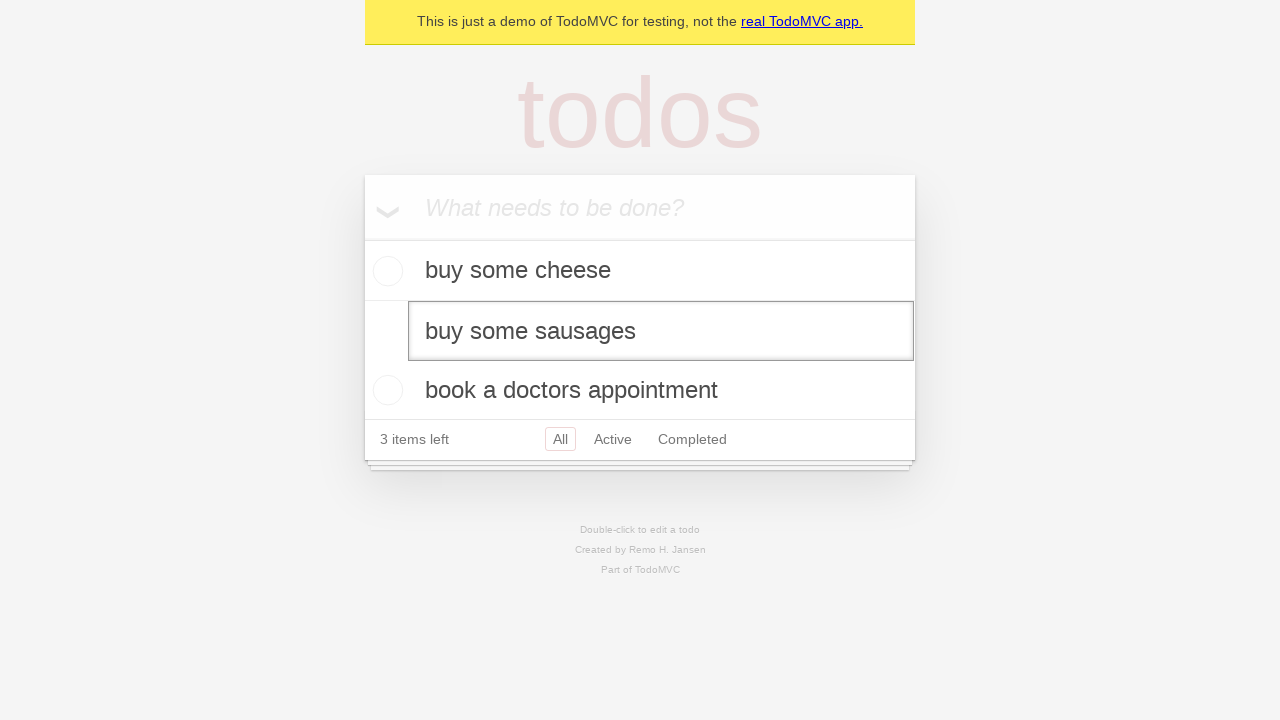

Triggered blur event on edit field to save changes
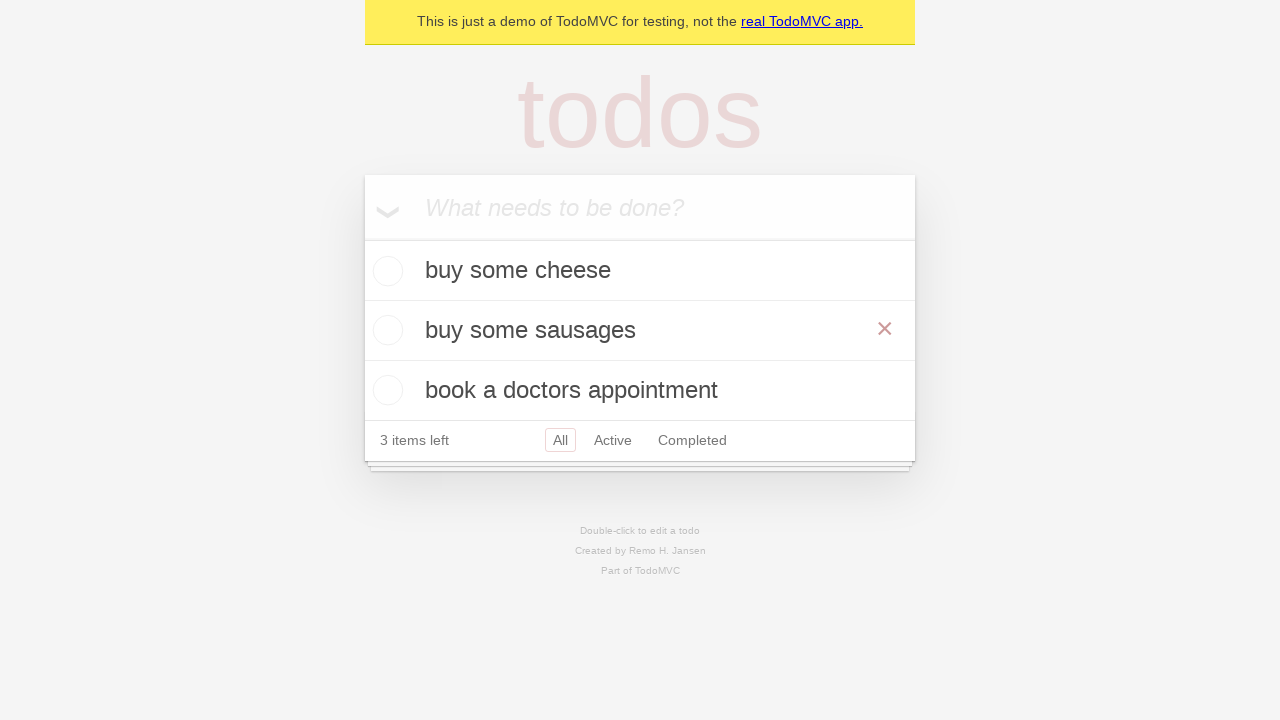

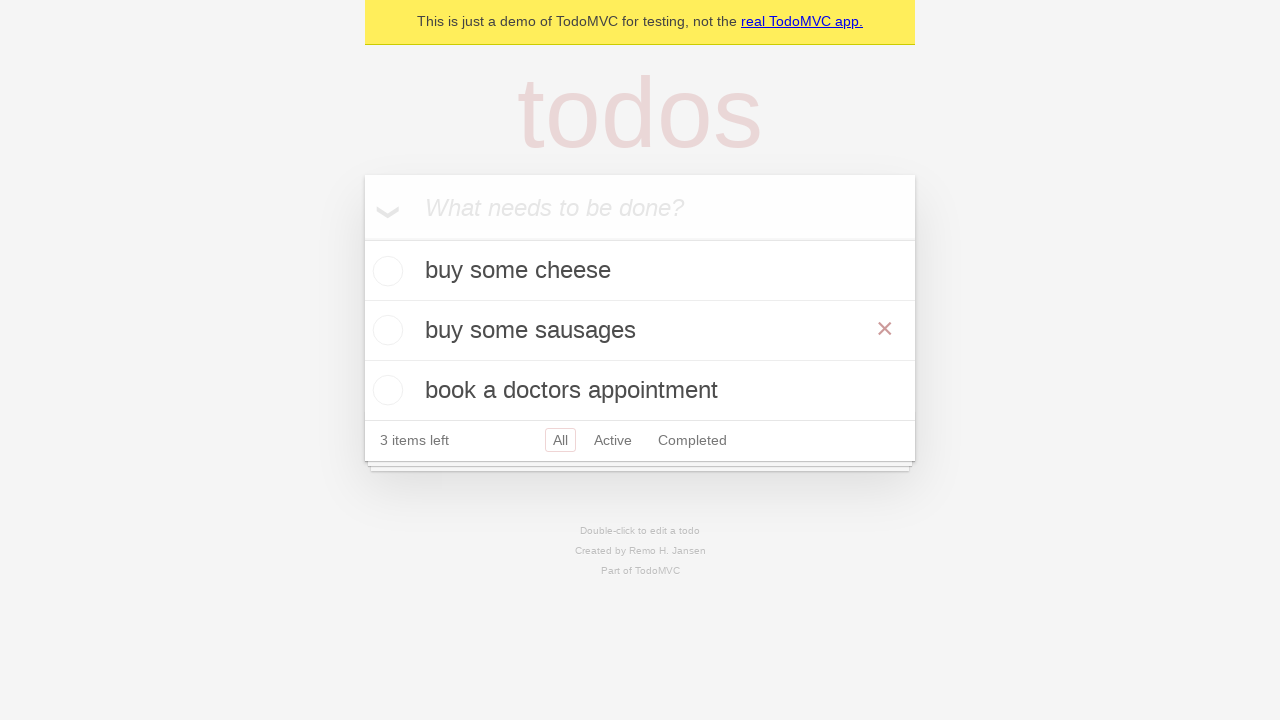